Tests search functionality on Target by entering a product search term and clicking the search button

Starting URL: https://www.target.com/

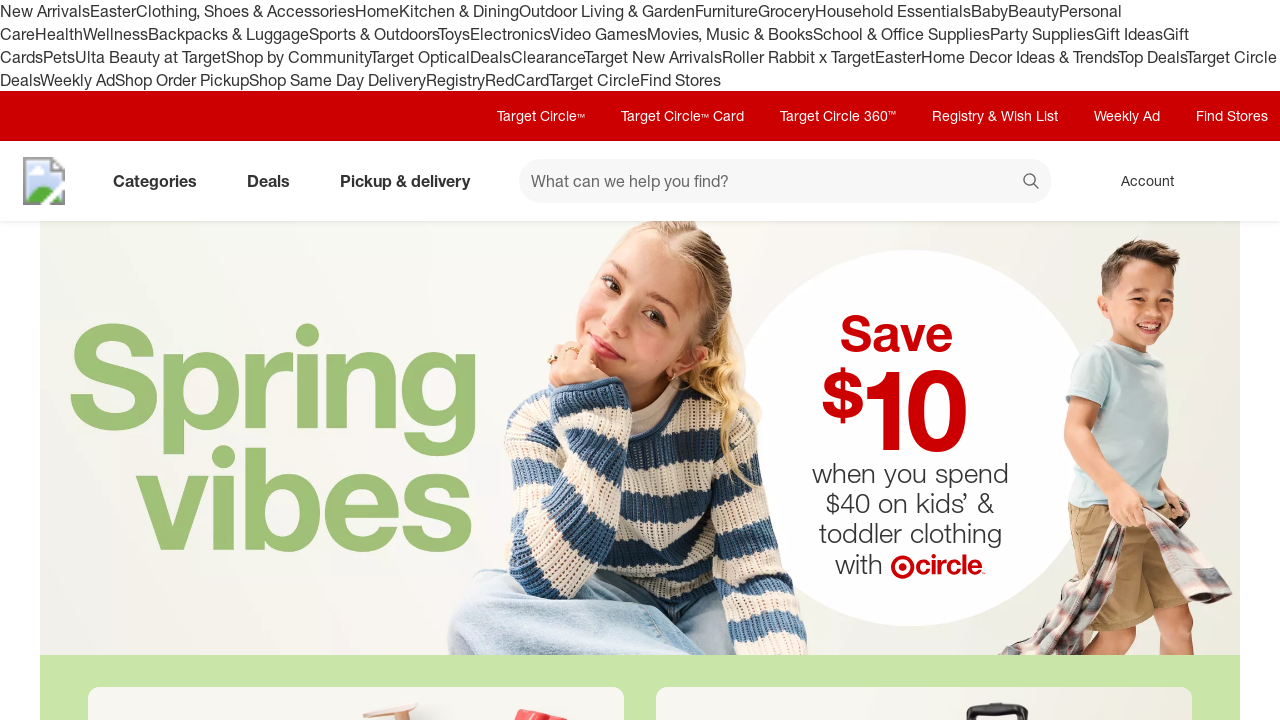

Filled search box with 'wireless headphones' on #search
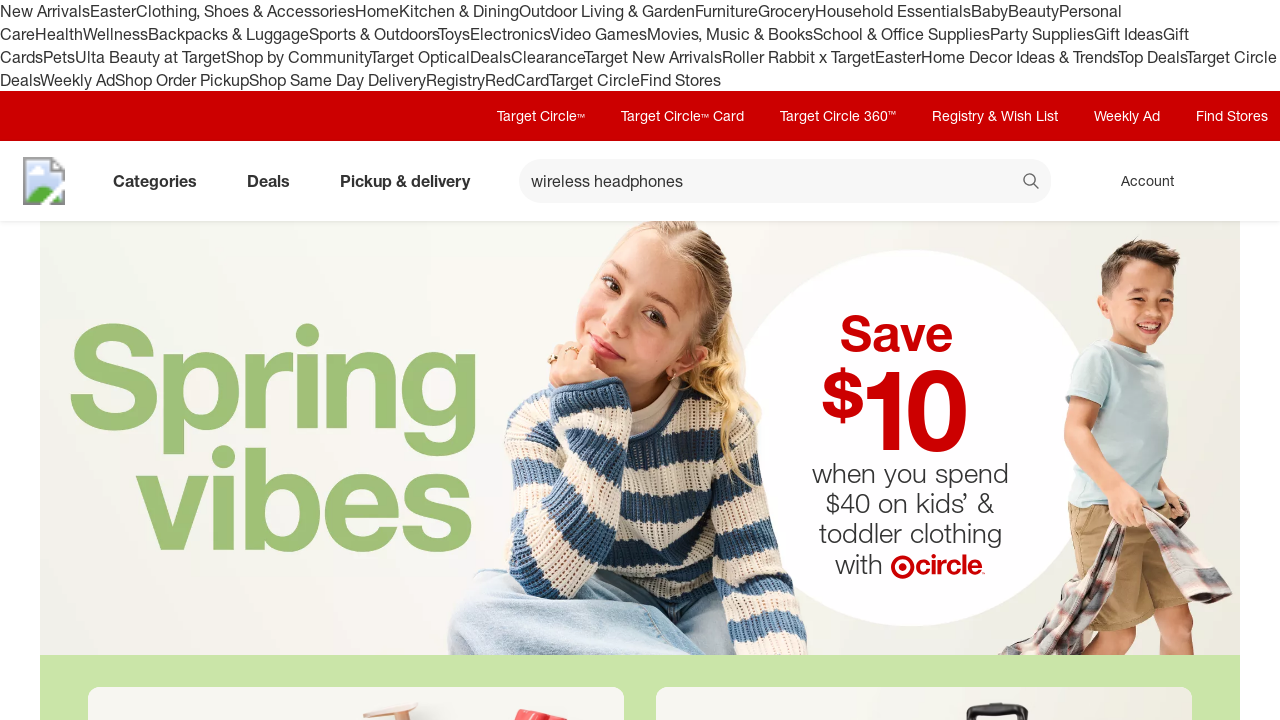

Clicked search button to execute search at (1032, 183) on button[data-test='@web/Search/SearchButton']
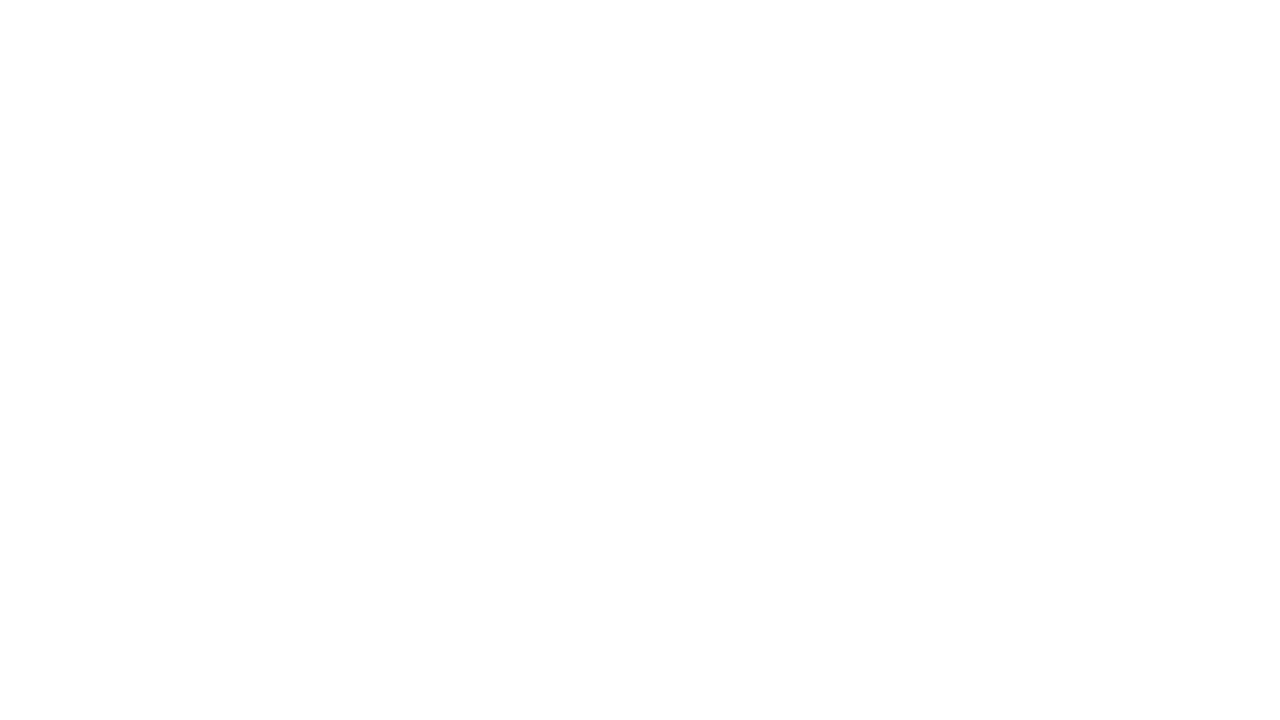

Search results page loaded successfully
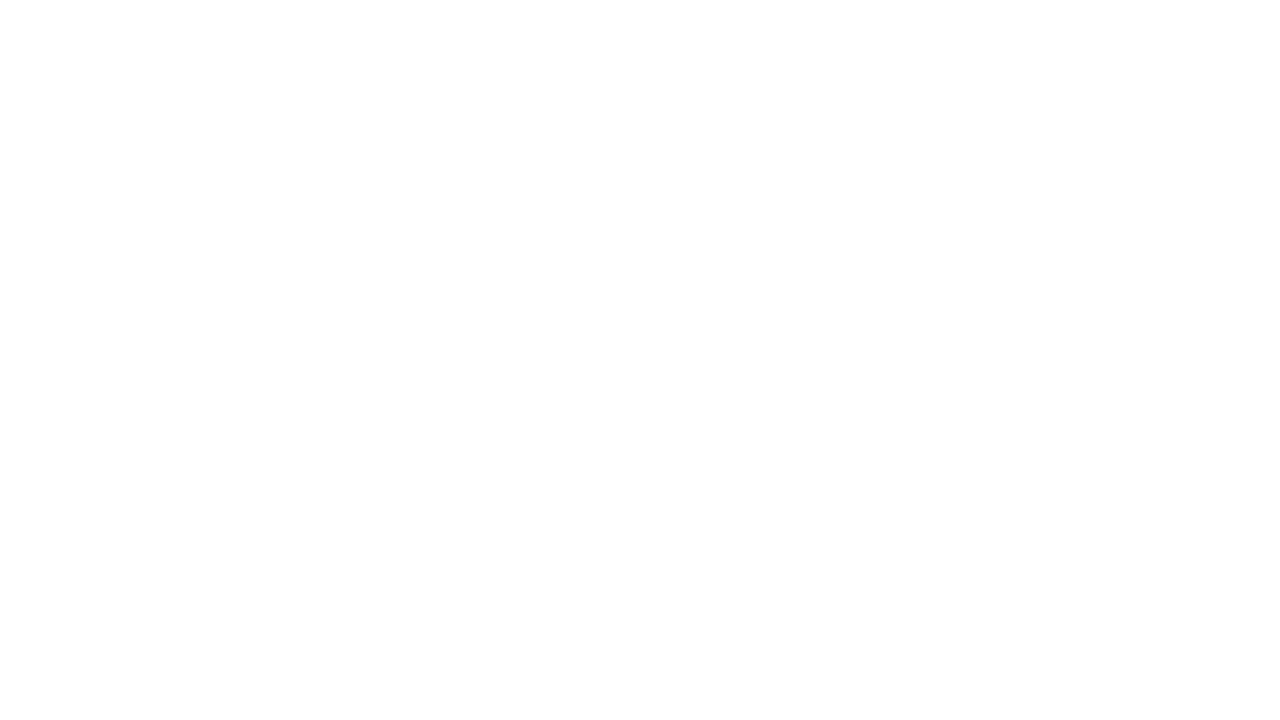

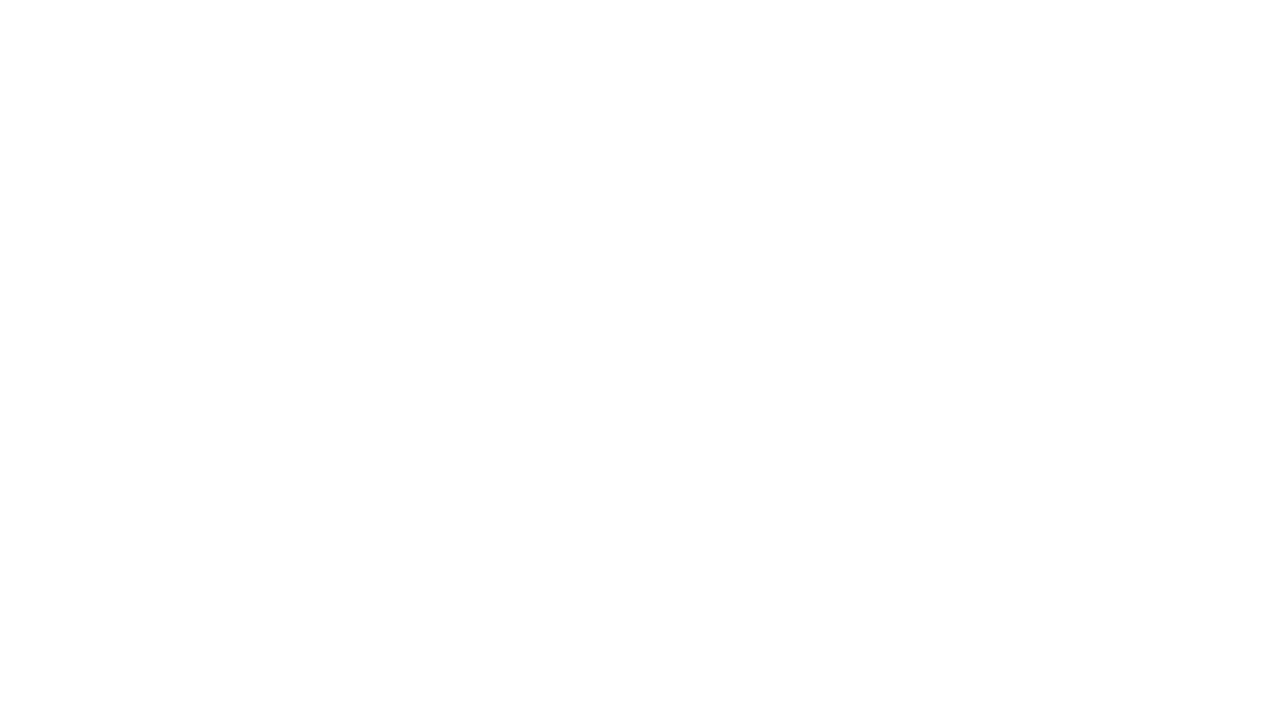